Tests drag and drop functionality on jQuery UI demo page by dragging an element into a droppable target area within an iframe

Starting URL: https://jqueryui.com/droppable/

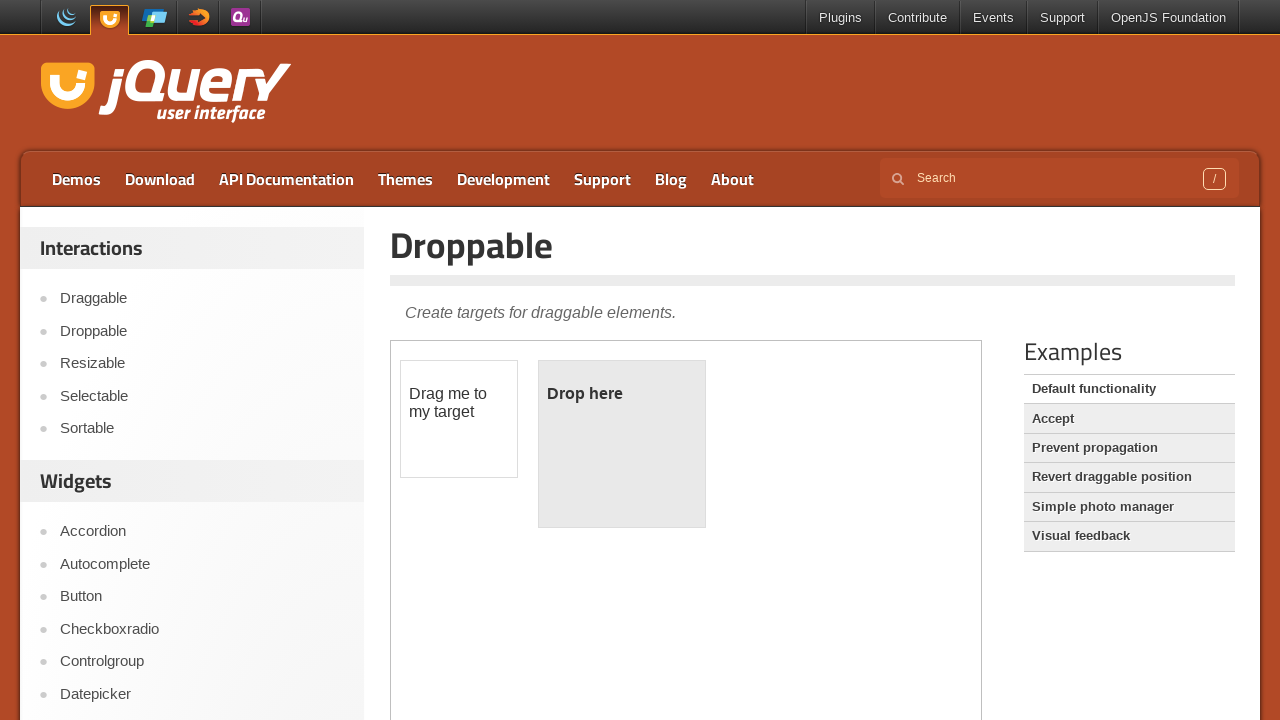

Waited for iframe to be present on the page
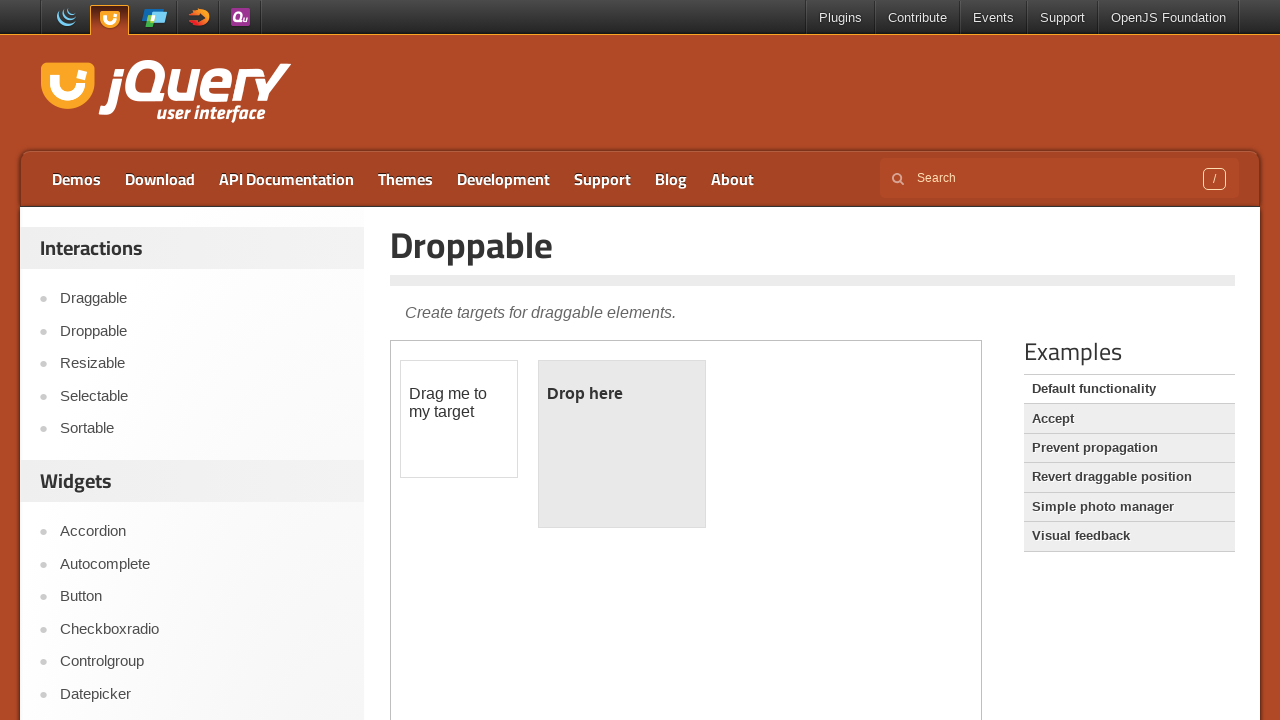

Located the first iframe on the page
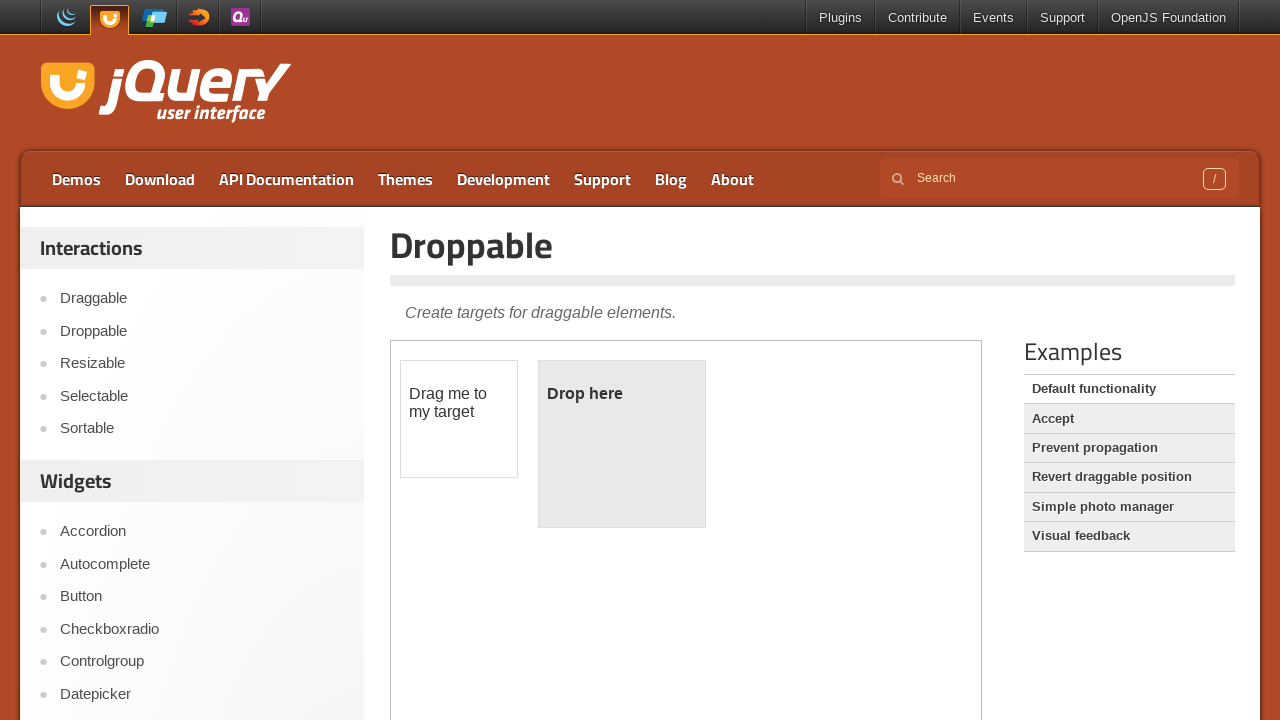

Located draggable element with ID 'draggable' inside iframe
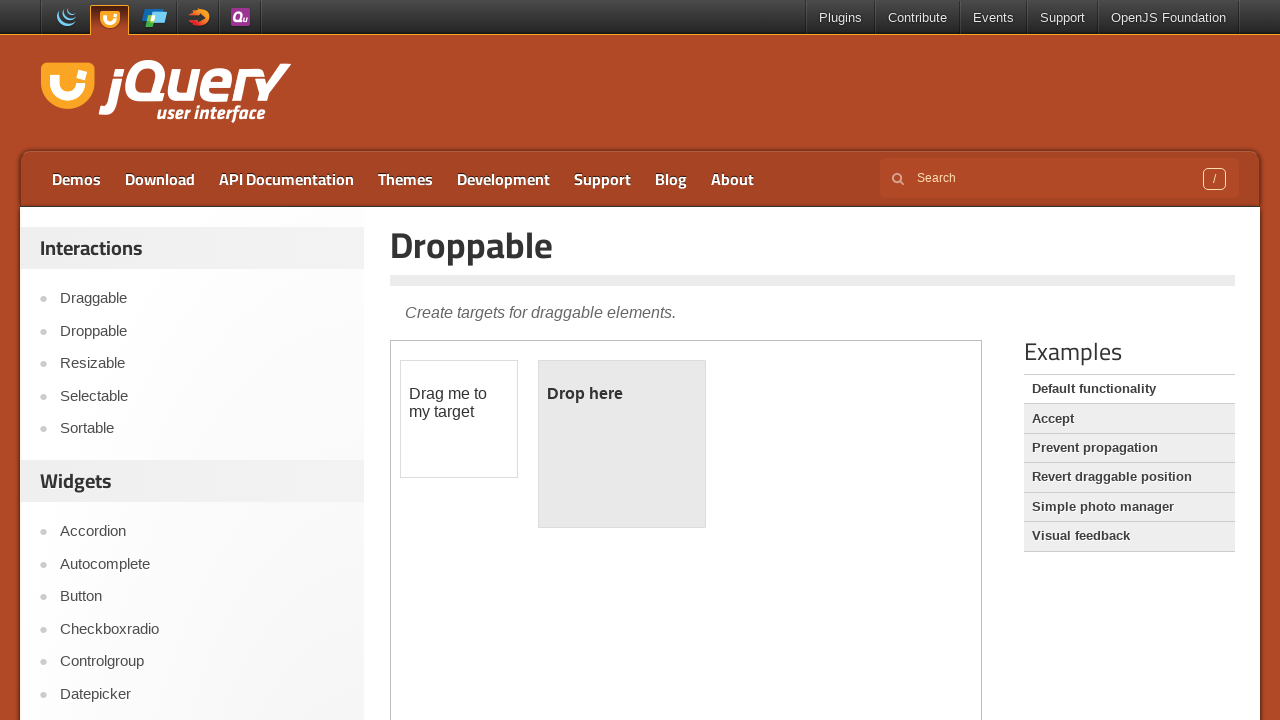

Located droppable target element with ID 'droppable' inside iframe
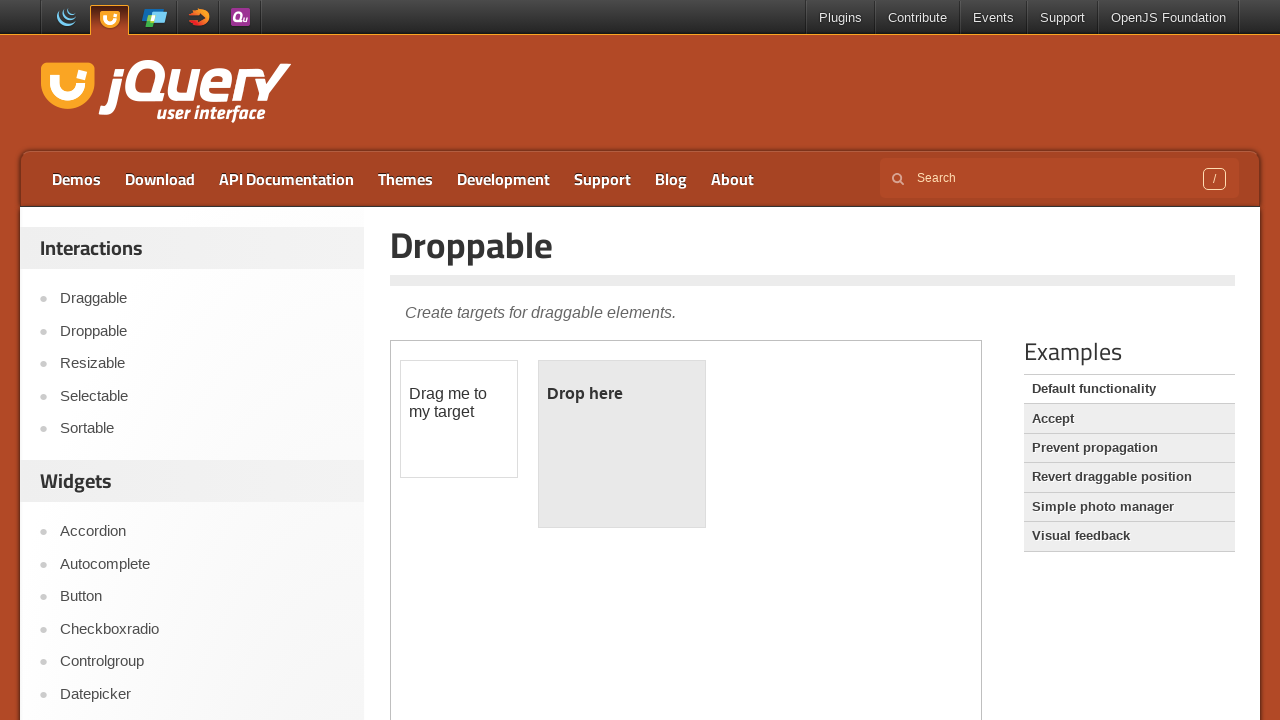

Dragged draggable element to droppable target at (622, 444)
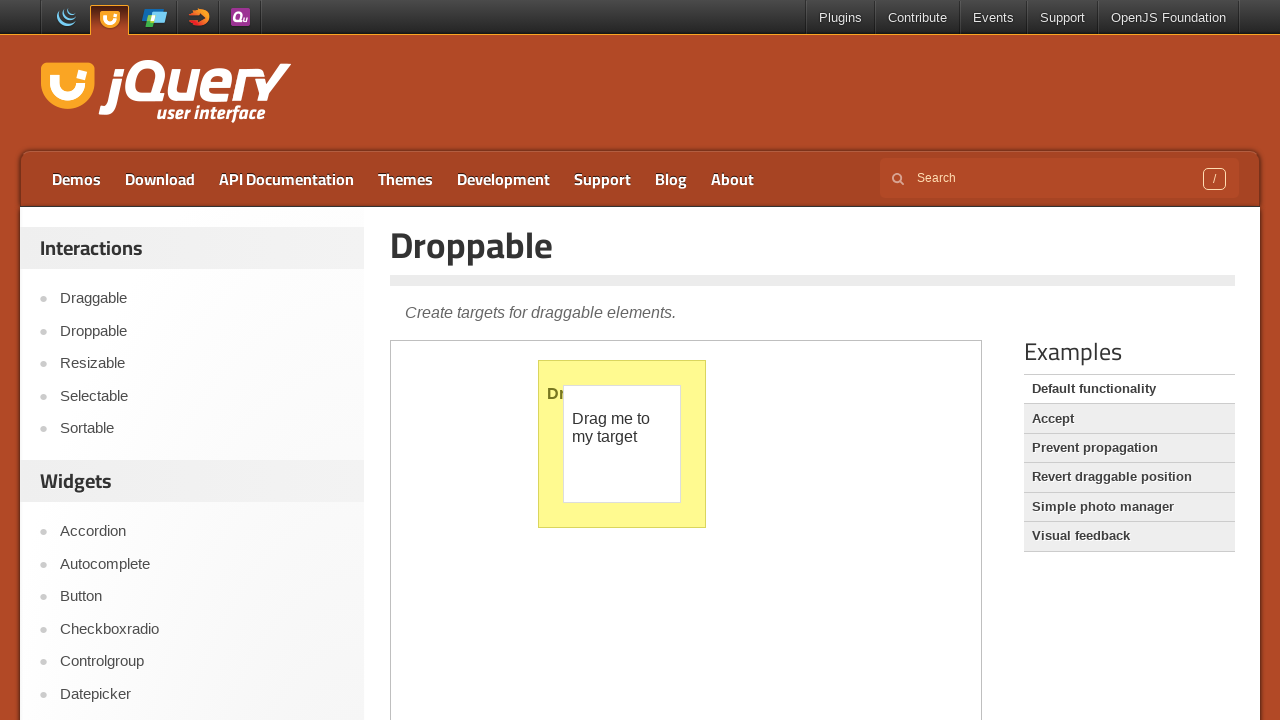

Waited 2 seconds for drag and drop animation to complete
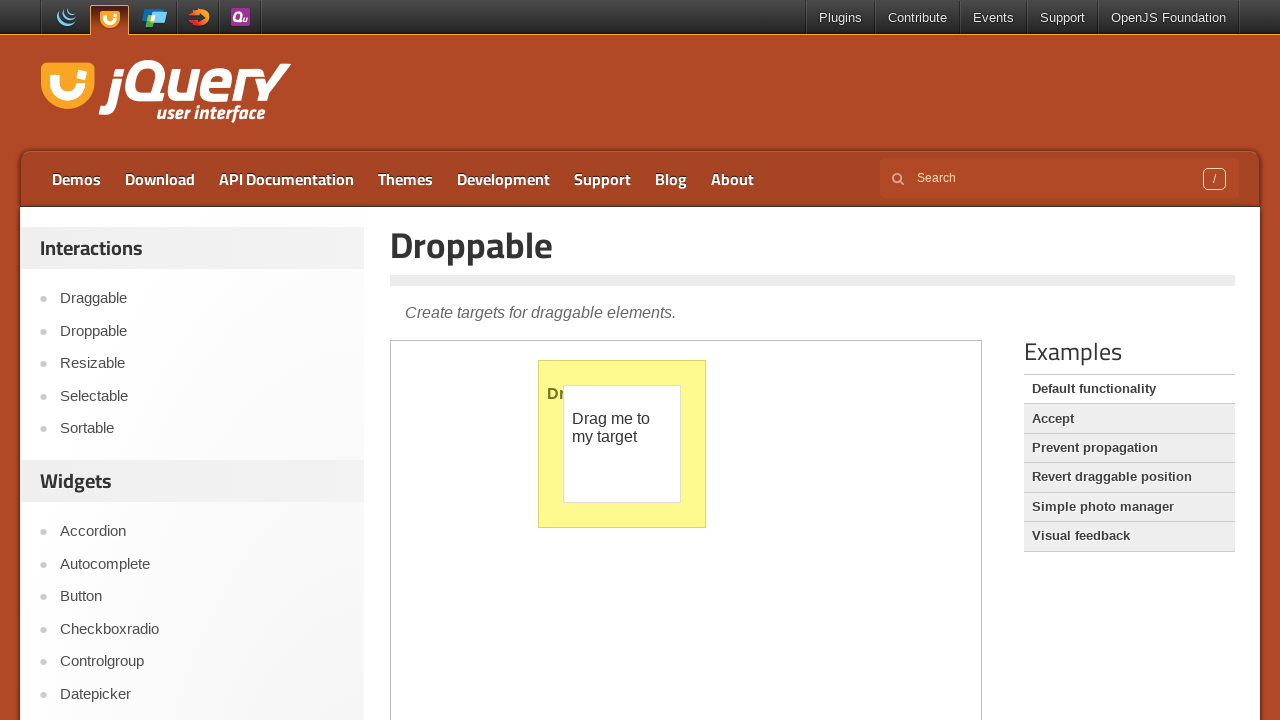

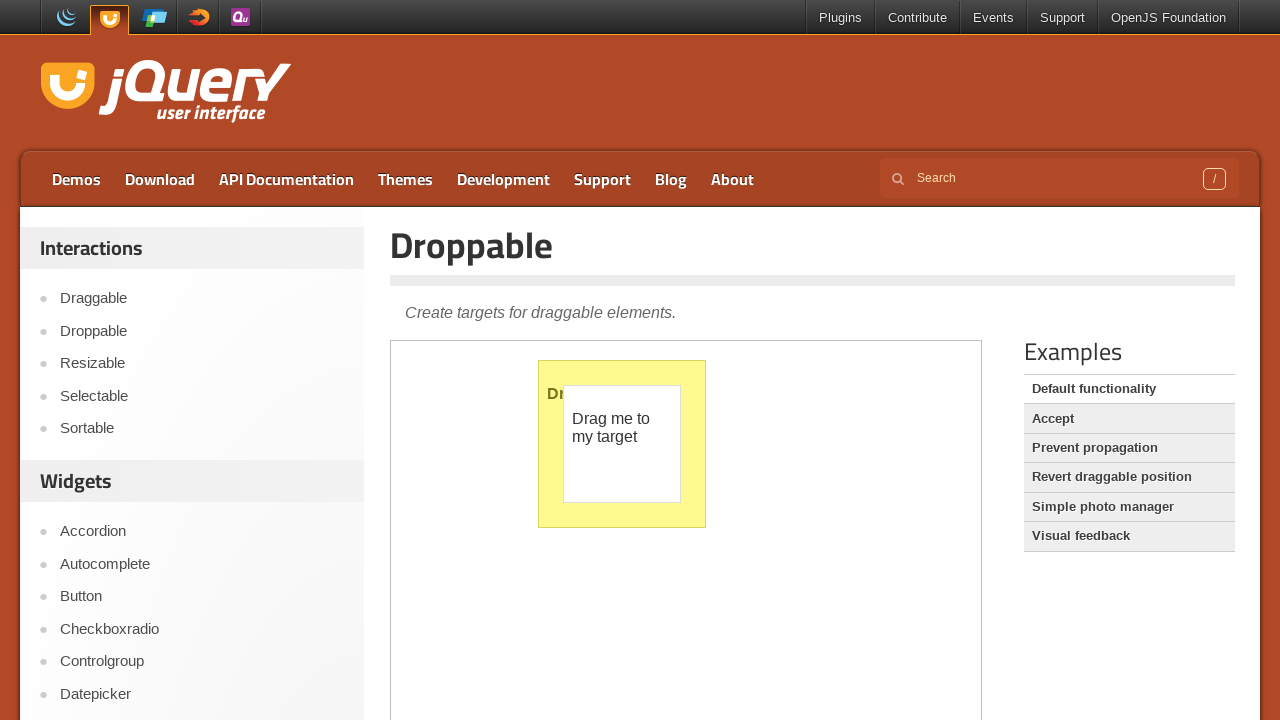